Tests that a job application form does not submit successfully when the qualification field is left blank while all other required fields are filled out. Fills in personal details including name, age, location, notice period, contact info, CTC expectations, skills, and personal attributes, then clicks the Apply Now button.

Starting URL: https://www.pixlogix.com/careers/php-team-lead/

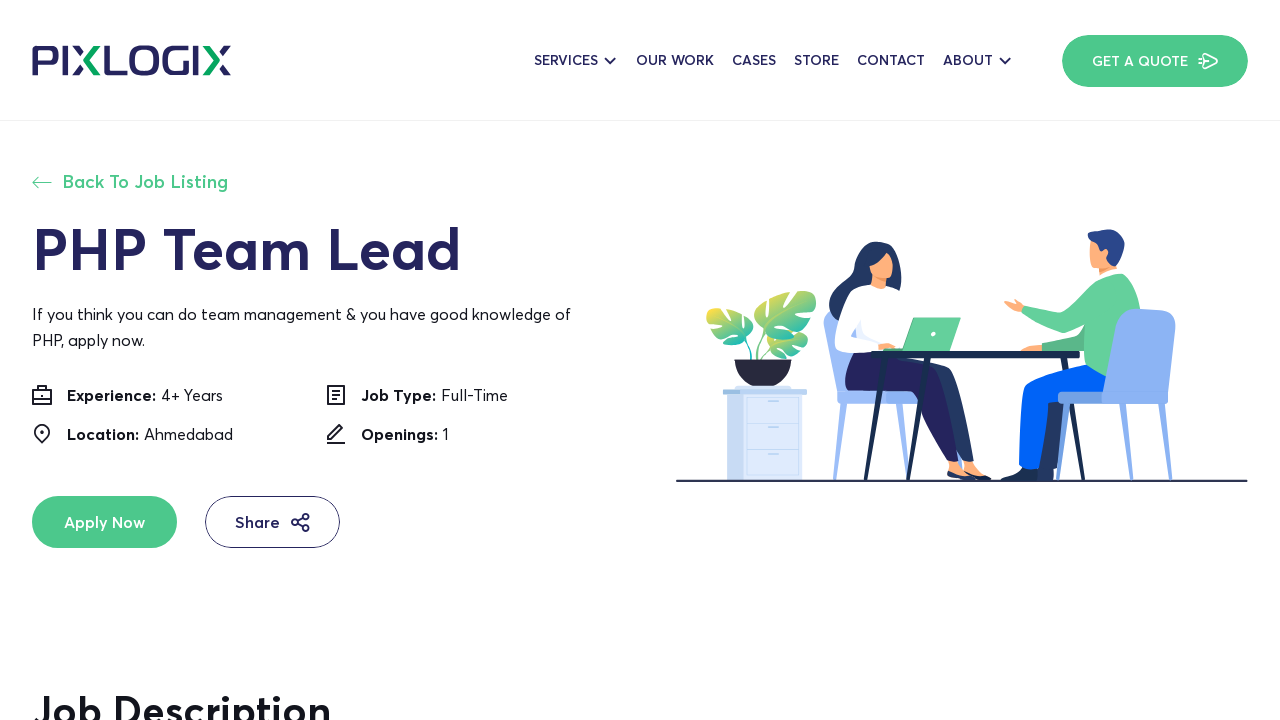

Filled full name field with 'Watson' on input[placeholder='Enter Your Full Name']
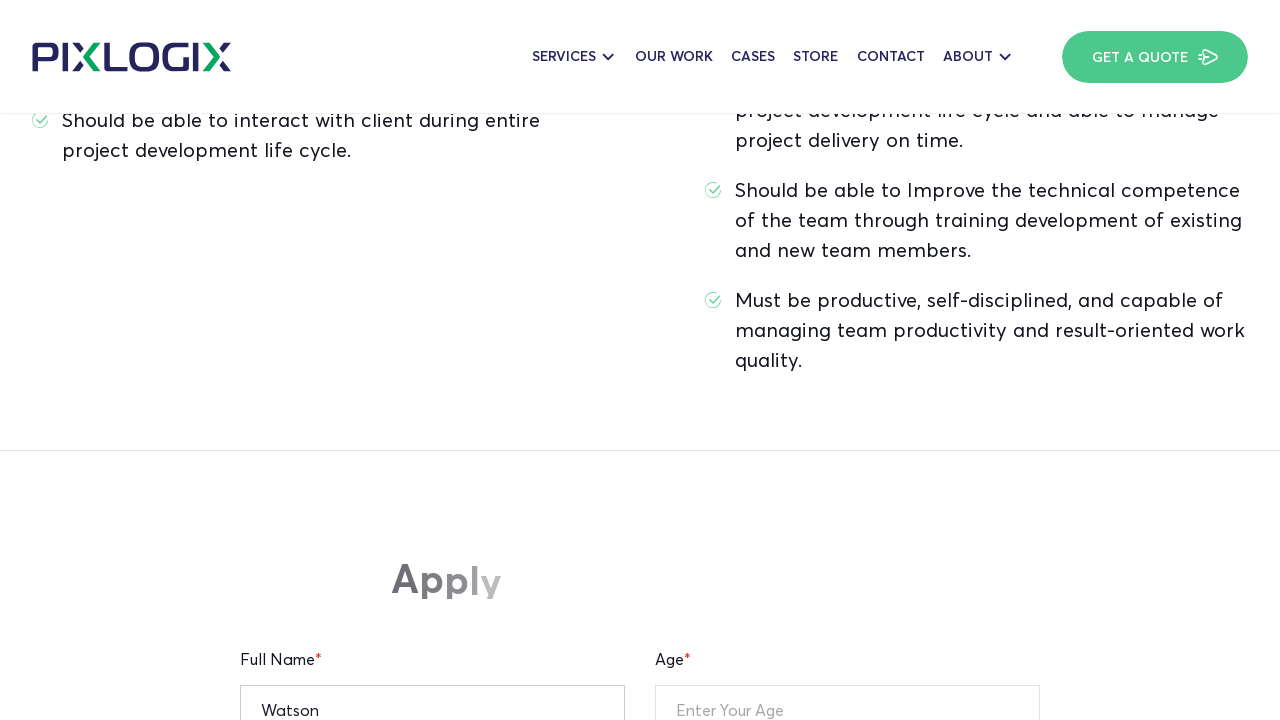

Filled age field with '25' on input[placeholder='Enter Your Age']
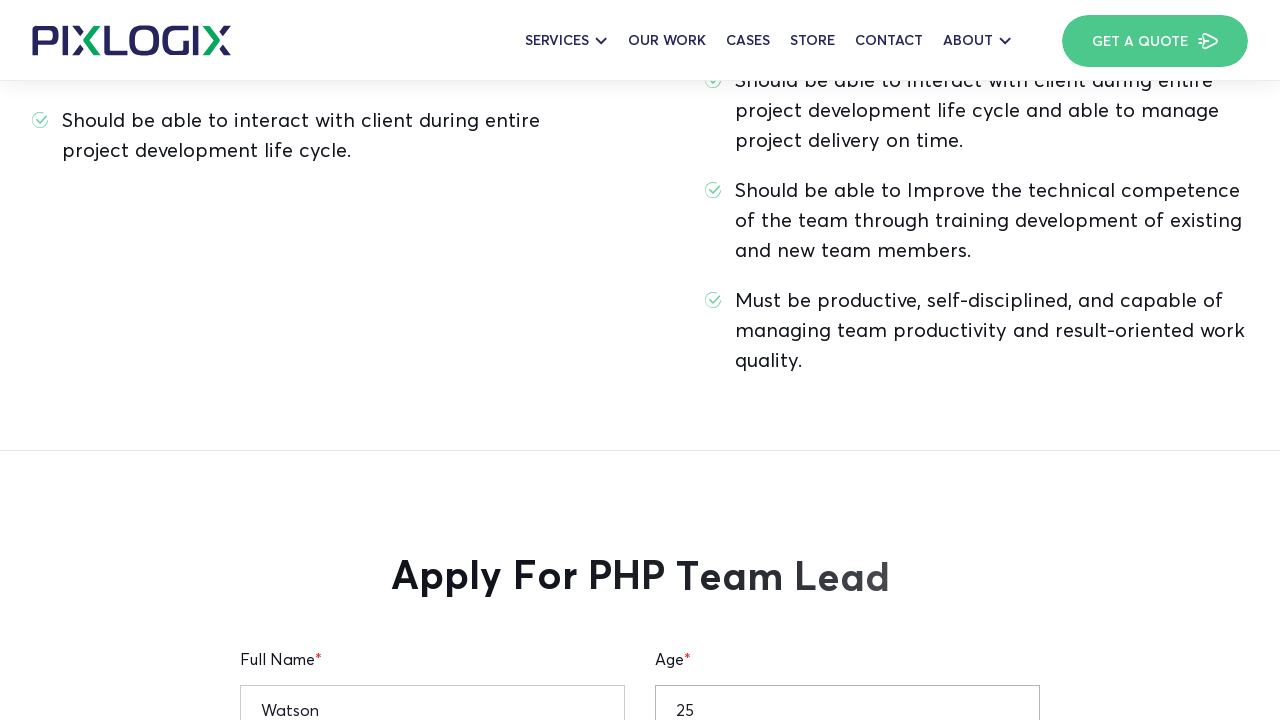

Filled current location field with 'New York' on input[placeholder='Enter Your Current Location']
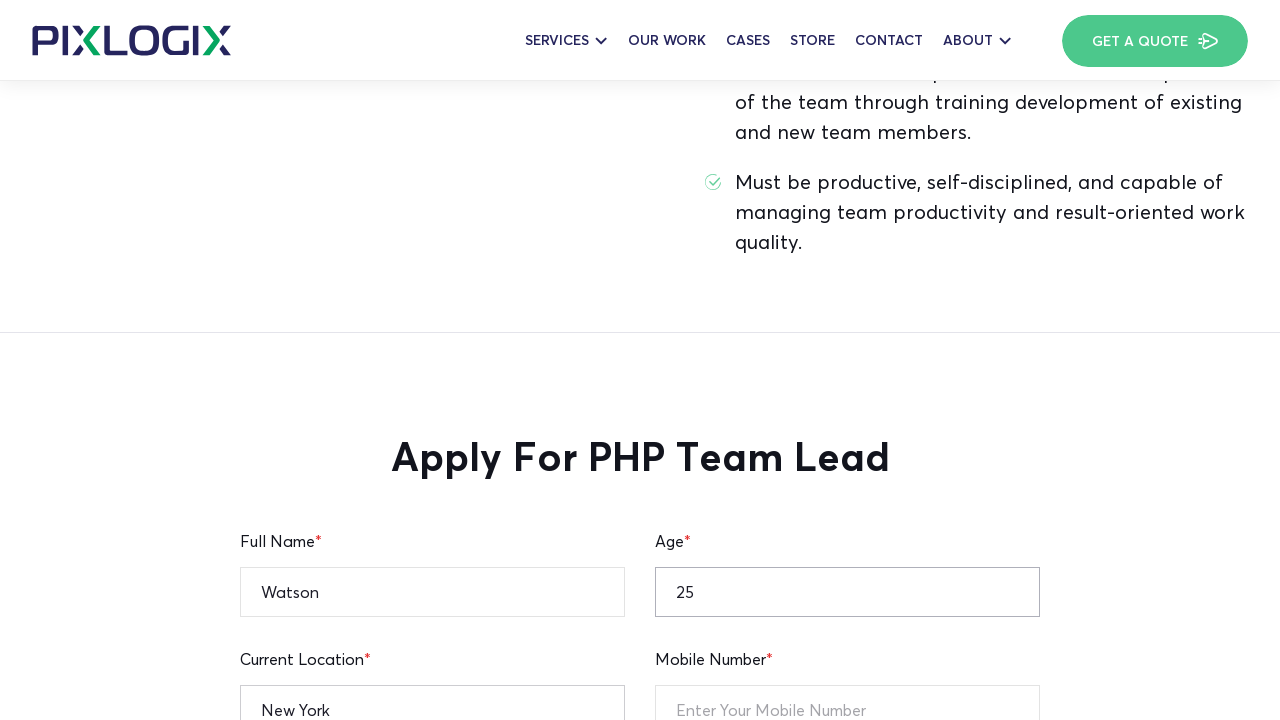

Filled notice period field with '30 days' on input[placeholder='Notice Period']
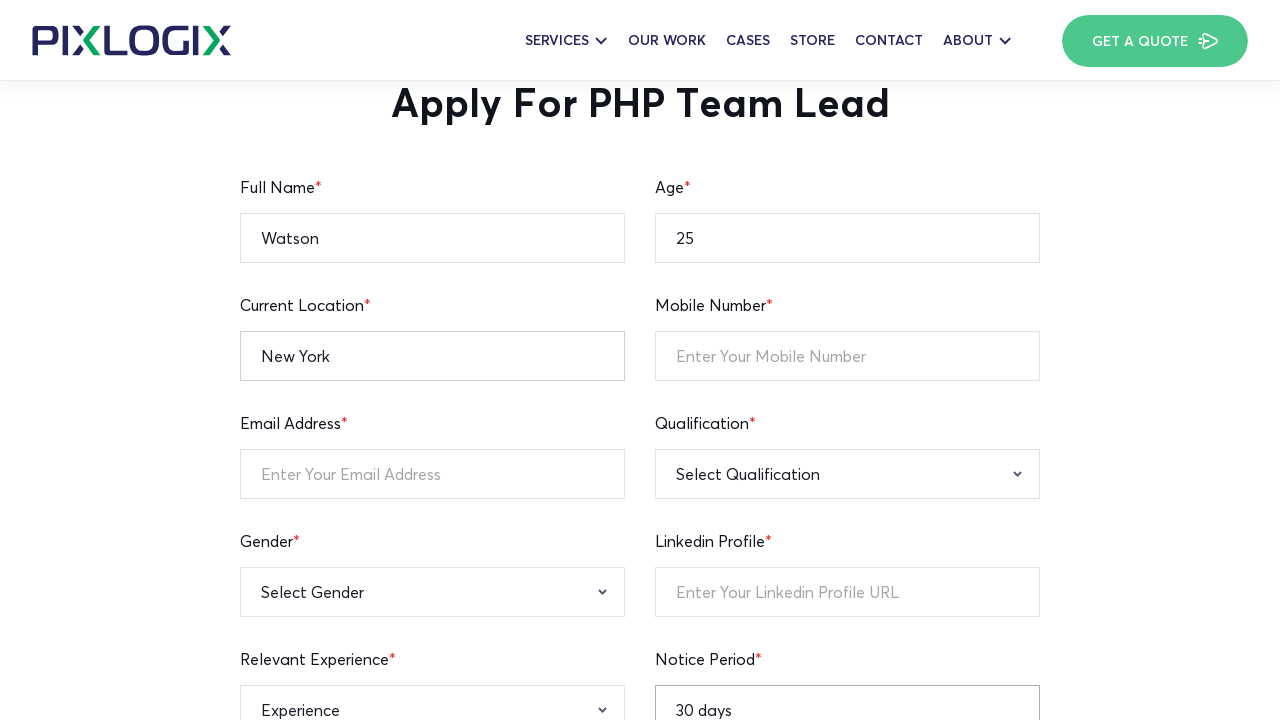

Filled mobile number field with '12345236745' on input[placeholder='Enter Your Mobile Number']
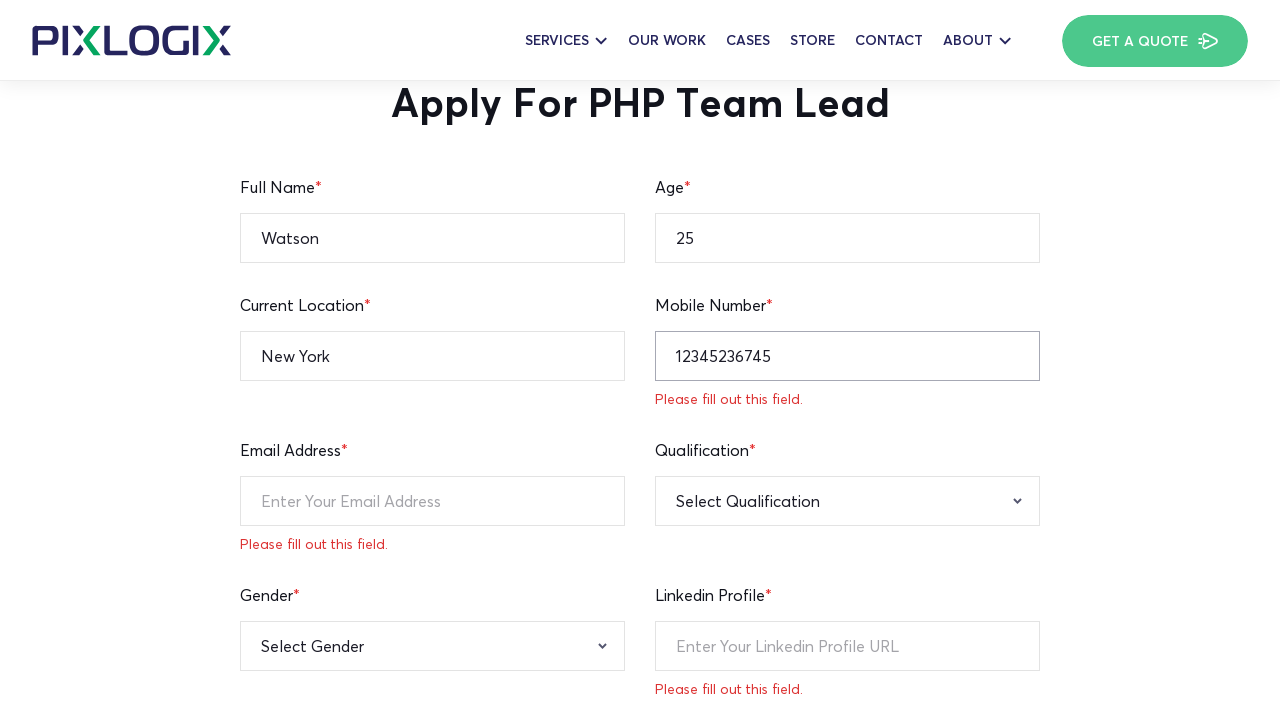

Filled email address field with 'watson.test@gmail.com' on input[placeholder='Enter Your Email Address']
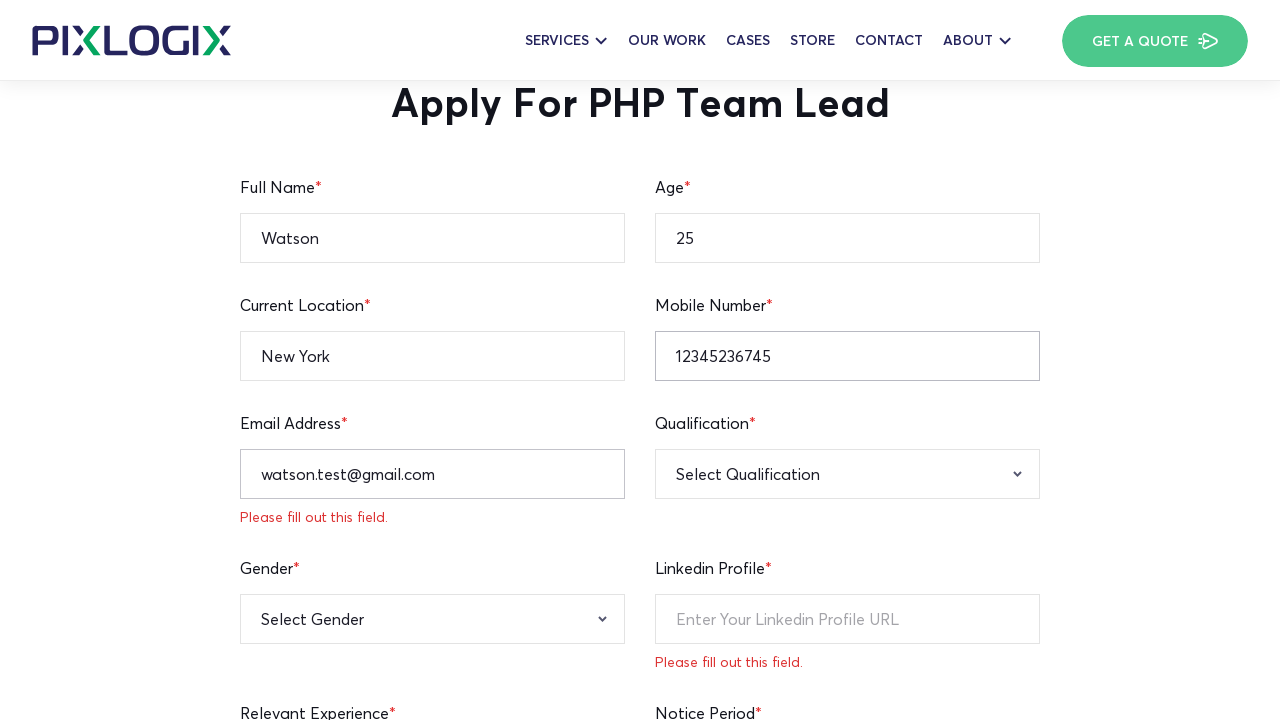

Filled LinkedIn profile URL field with 'https://linkedin.com/in/watson-test' on input[placeholder='Enter Your Linkedin Profile URL']
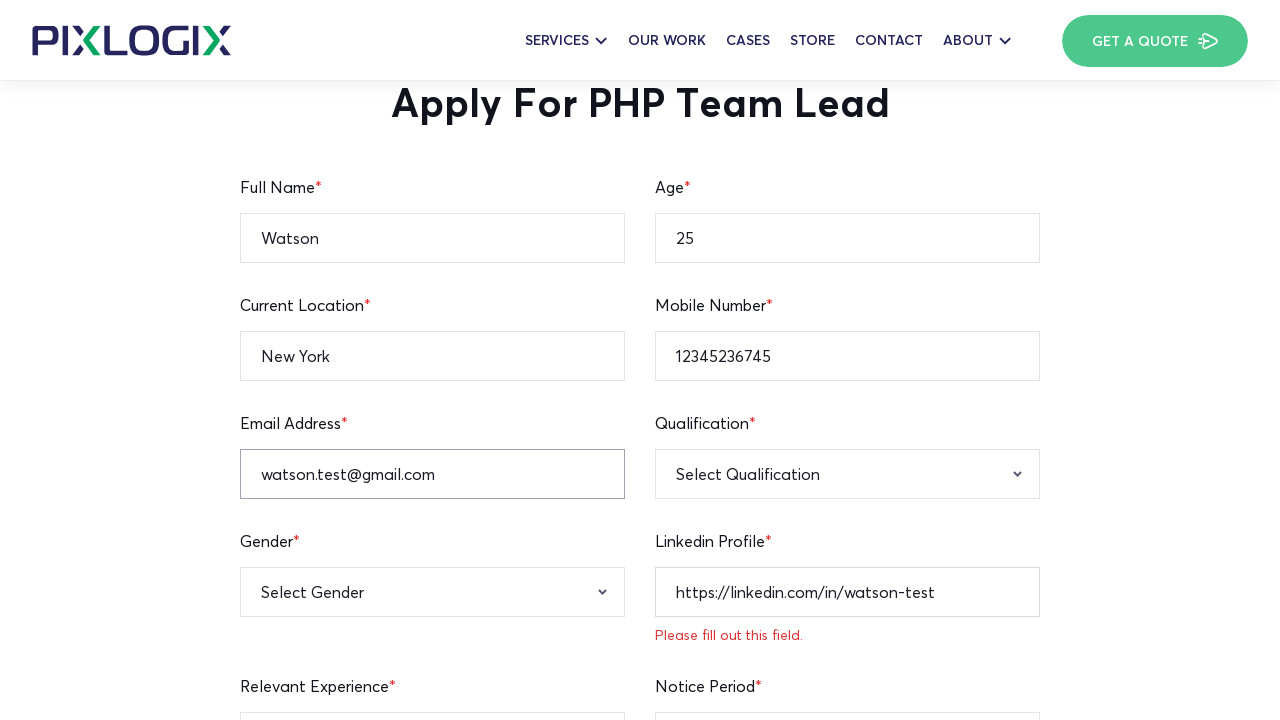

Filled expected CTC field with '40k' on input[placeholder='Enter Your Expected CTC']
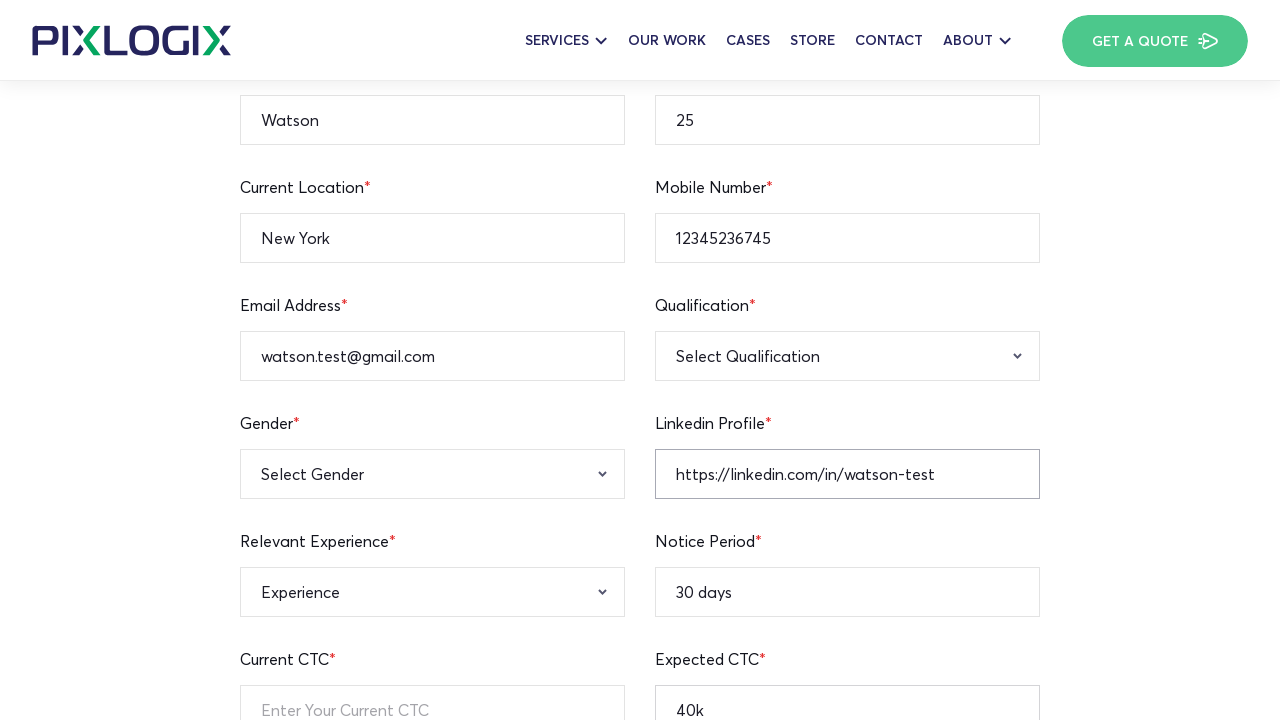

Filled current CTC field with '30k' on input[placeholder='Enter Your Current CTC']
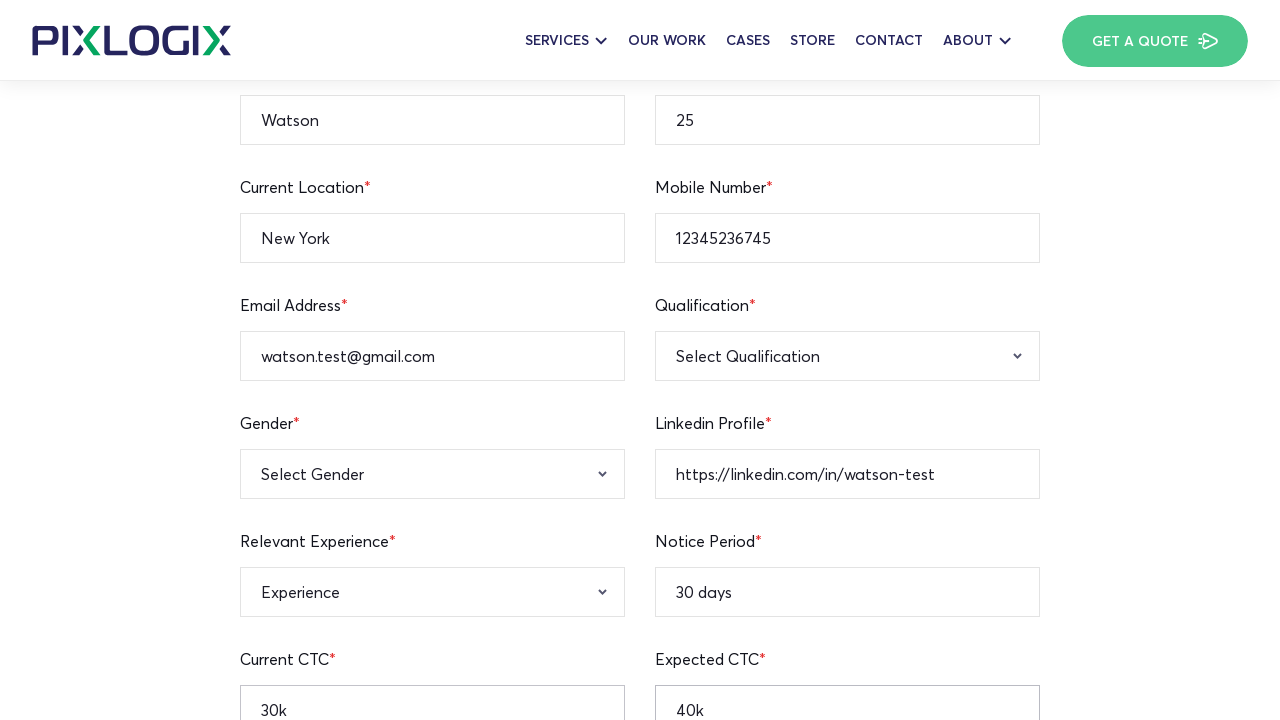

Selected 'Male' from gender dropdown on select[name='gender']
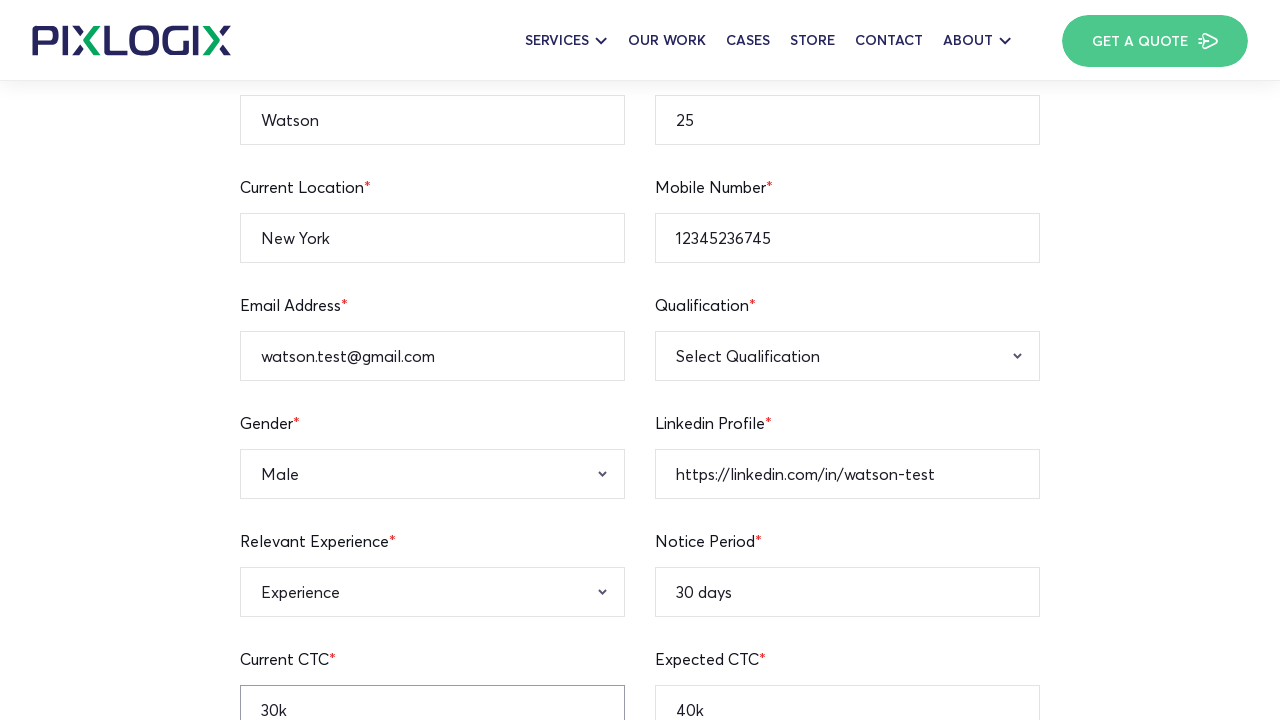

Selected 'Fresher' from experience dropdown on select[name='experience']
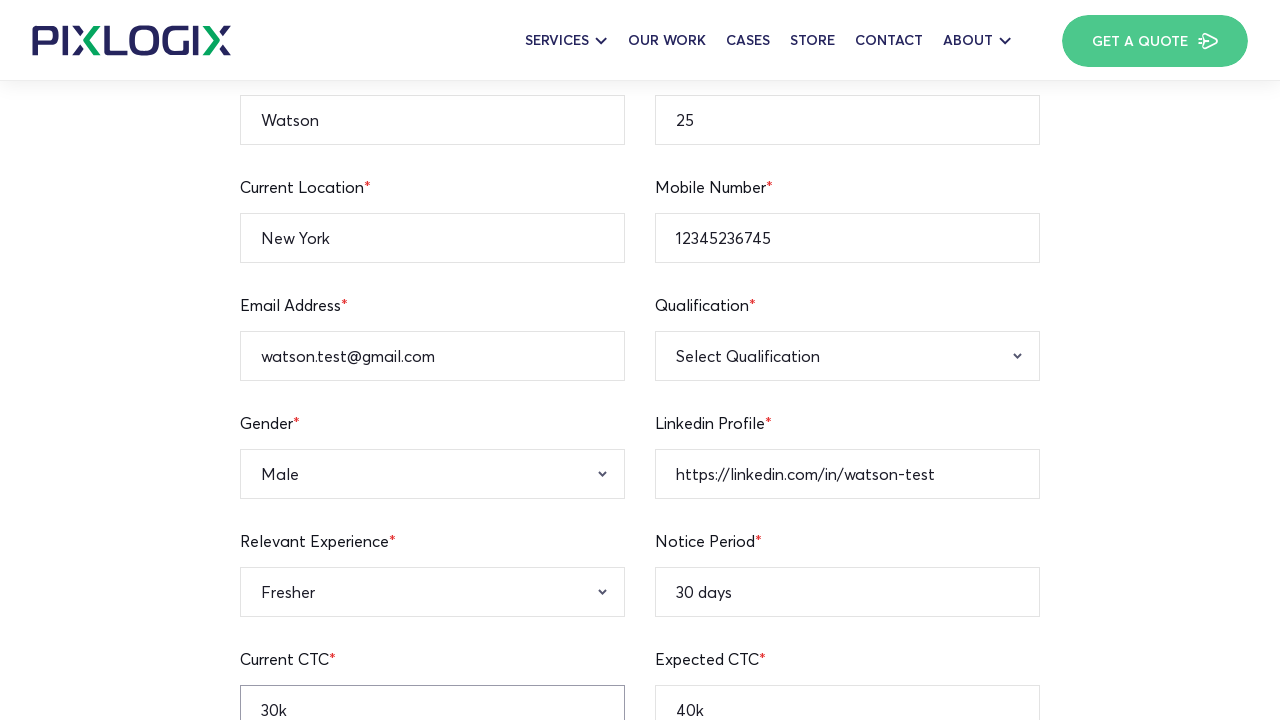

Filled skills field with 'Python, JavaScript, Automation Testing' on textarea[placeholder='Enter Your Skills']
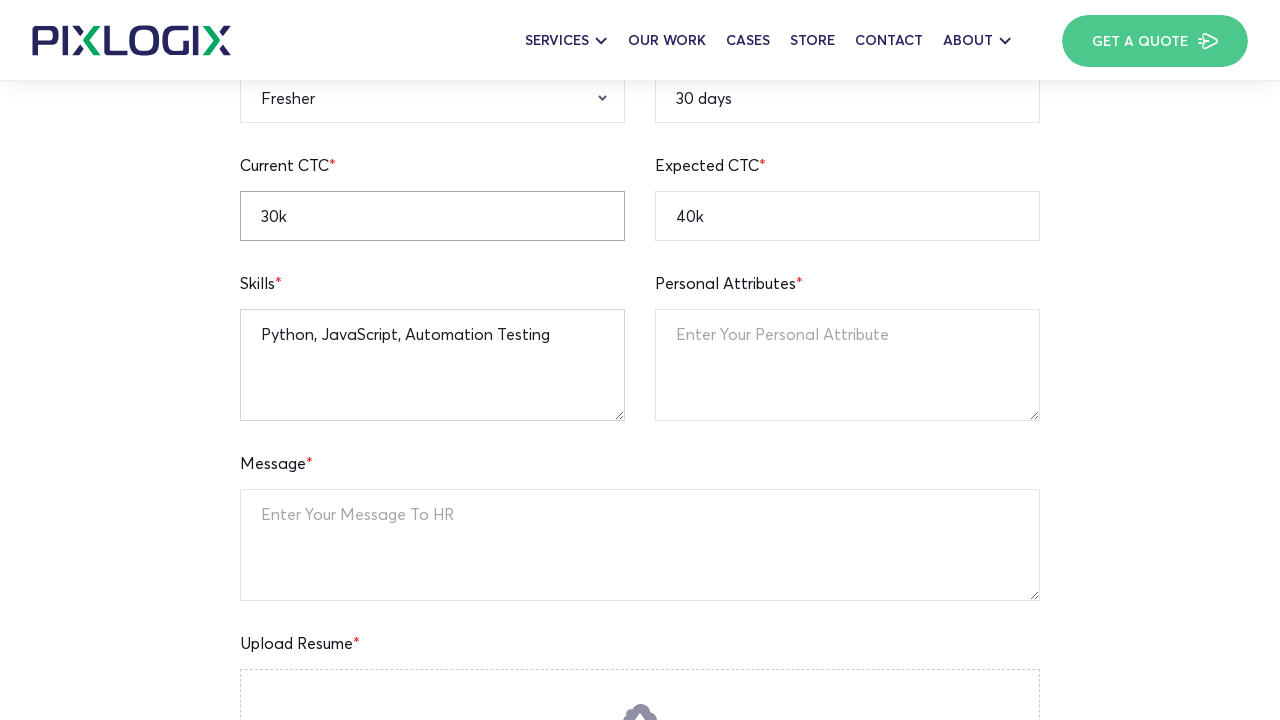

Filled personal attribute field with 'Detail-oriented and team player' on textarea[placeholder='Enter Your Personal Attribute']
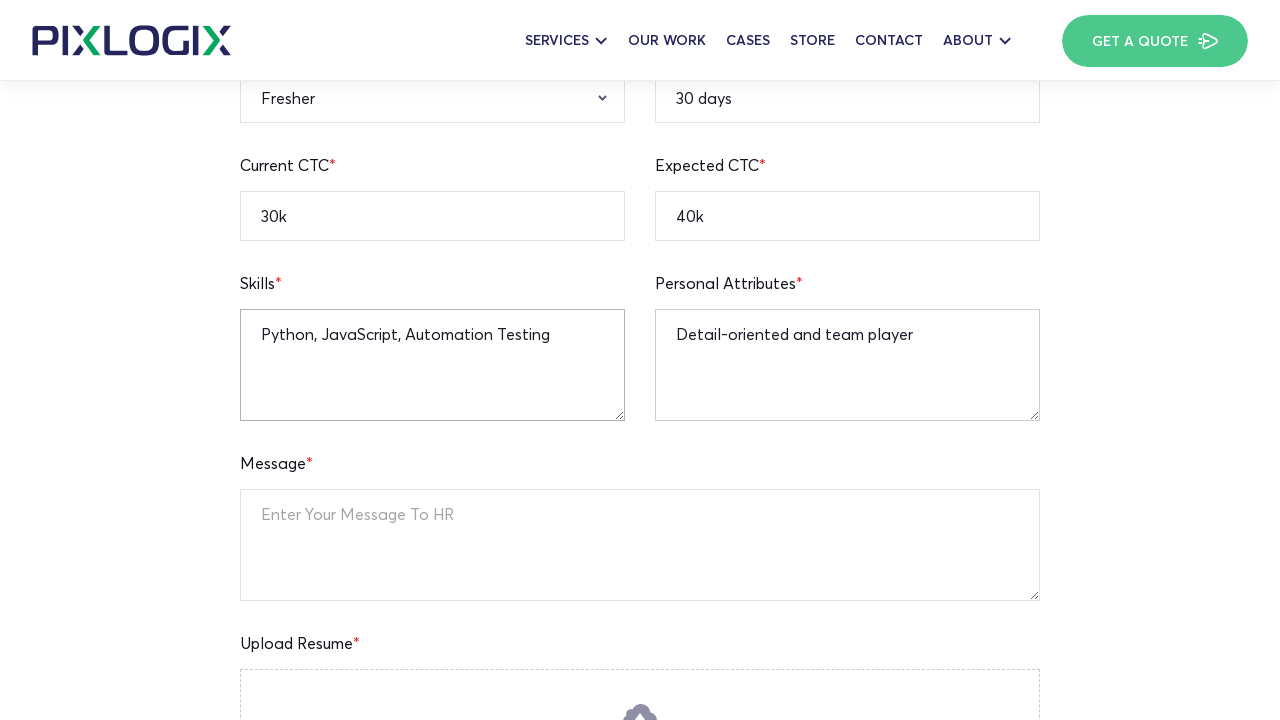

Filled message to HR field with 'This is for automation testing purposes' on textarea[placeholder='Enter Your Message To HR']
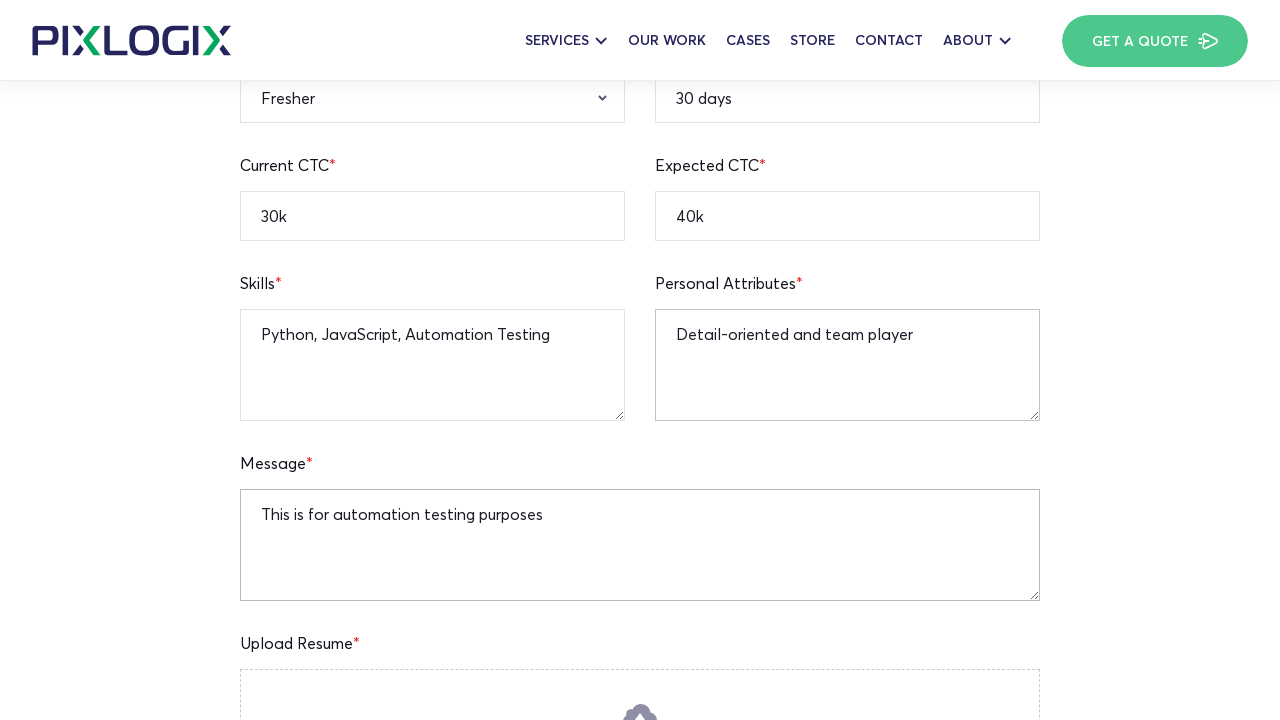

Clicked Apply Now button to submit form with blank qualification field at (640, 361) on button[data-text='Apply Now']
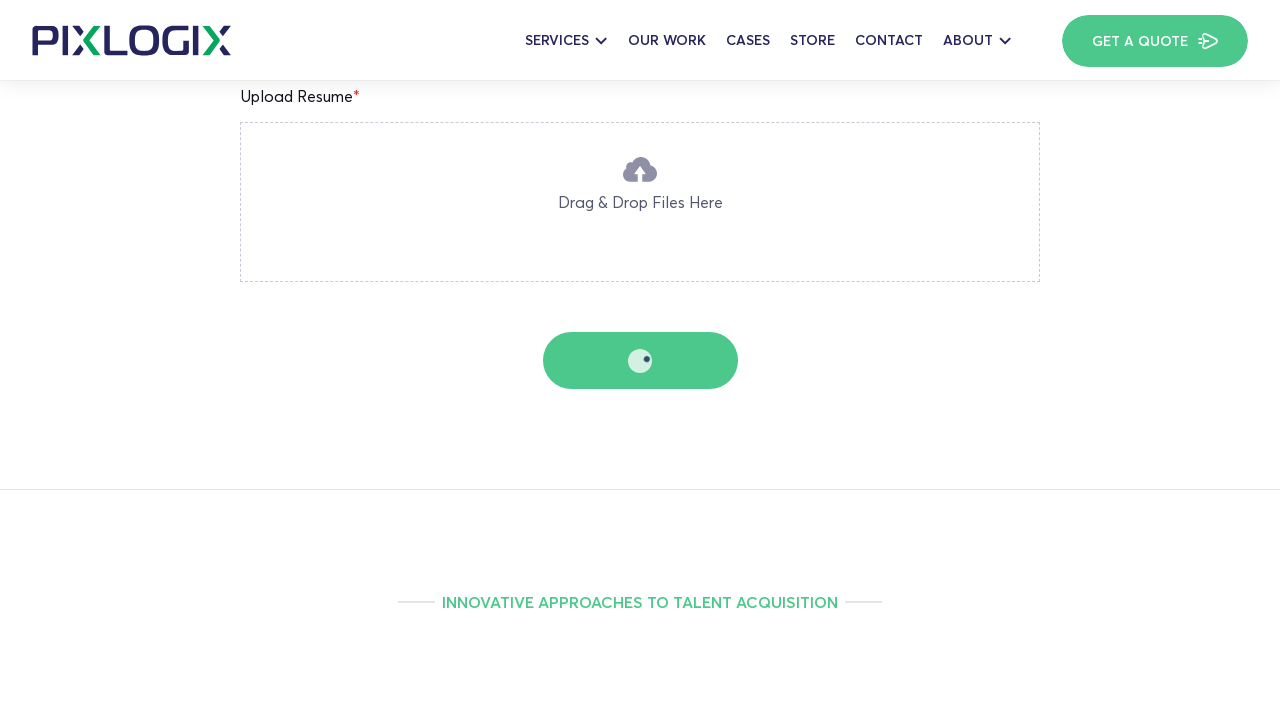

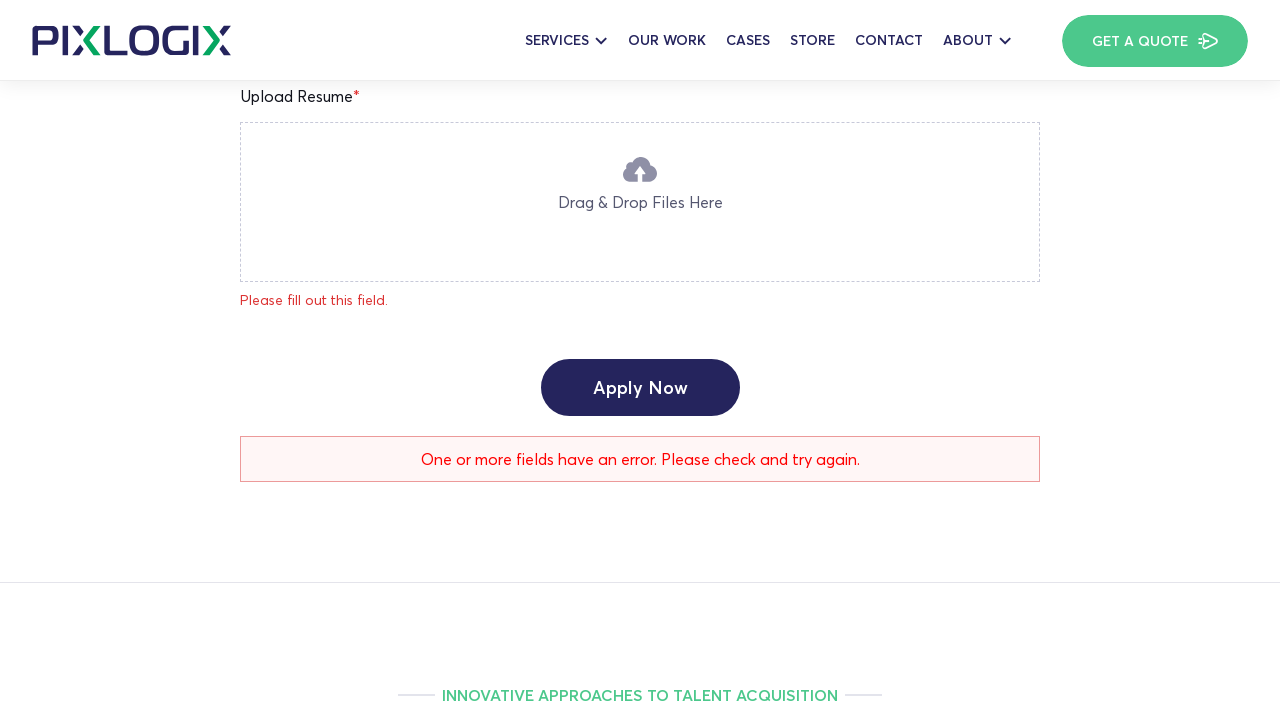